Navigates to a test website and maximizes the browser window. The original script takes a screenshot, but the core browser automation is simply loading the page.

Starting URL: http://omayo.blogspot.com/

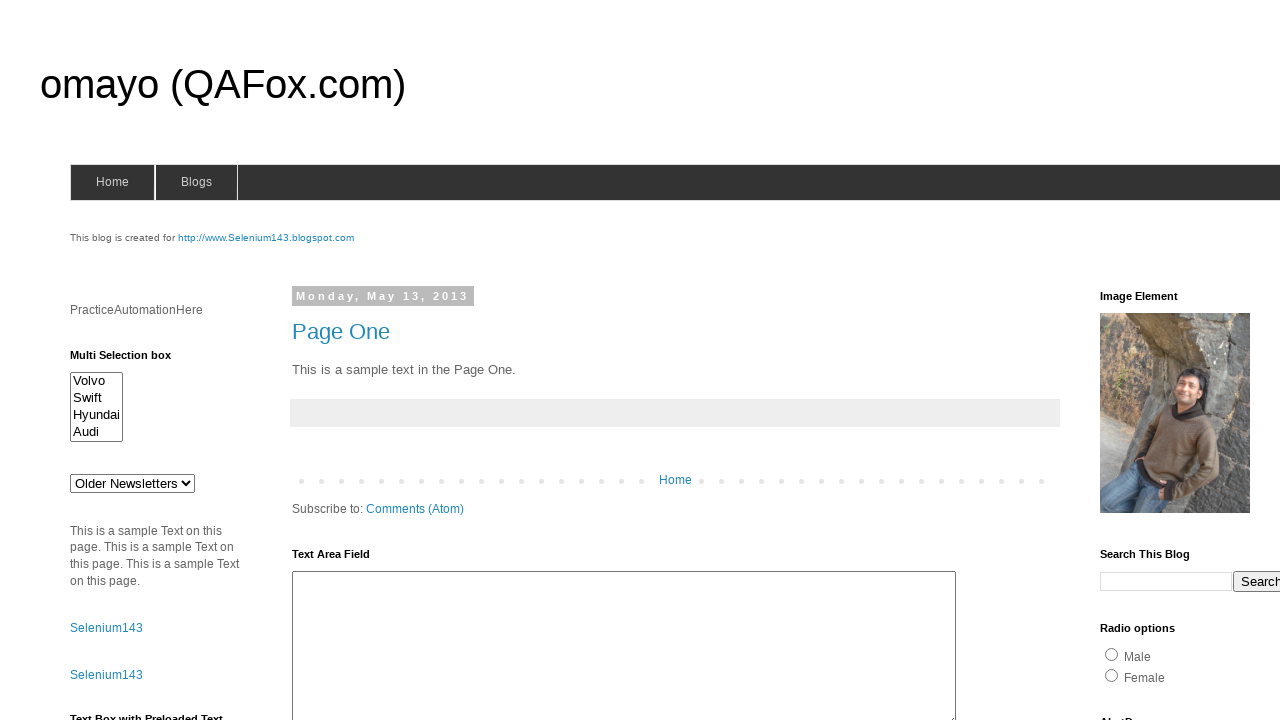

Set viewport size to 1920x1080
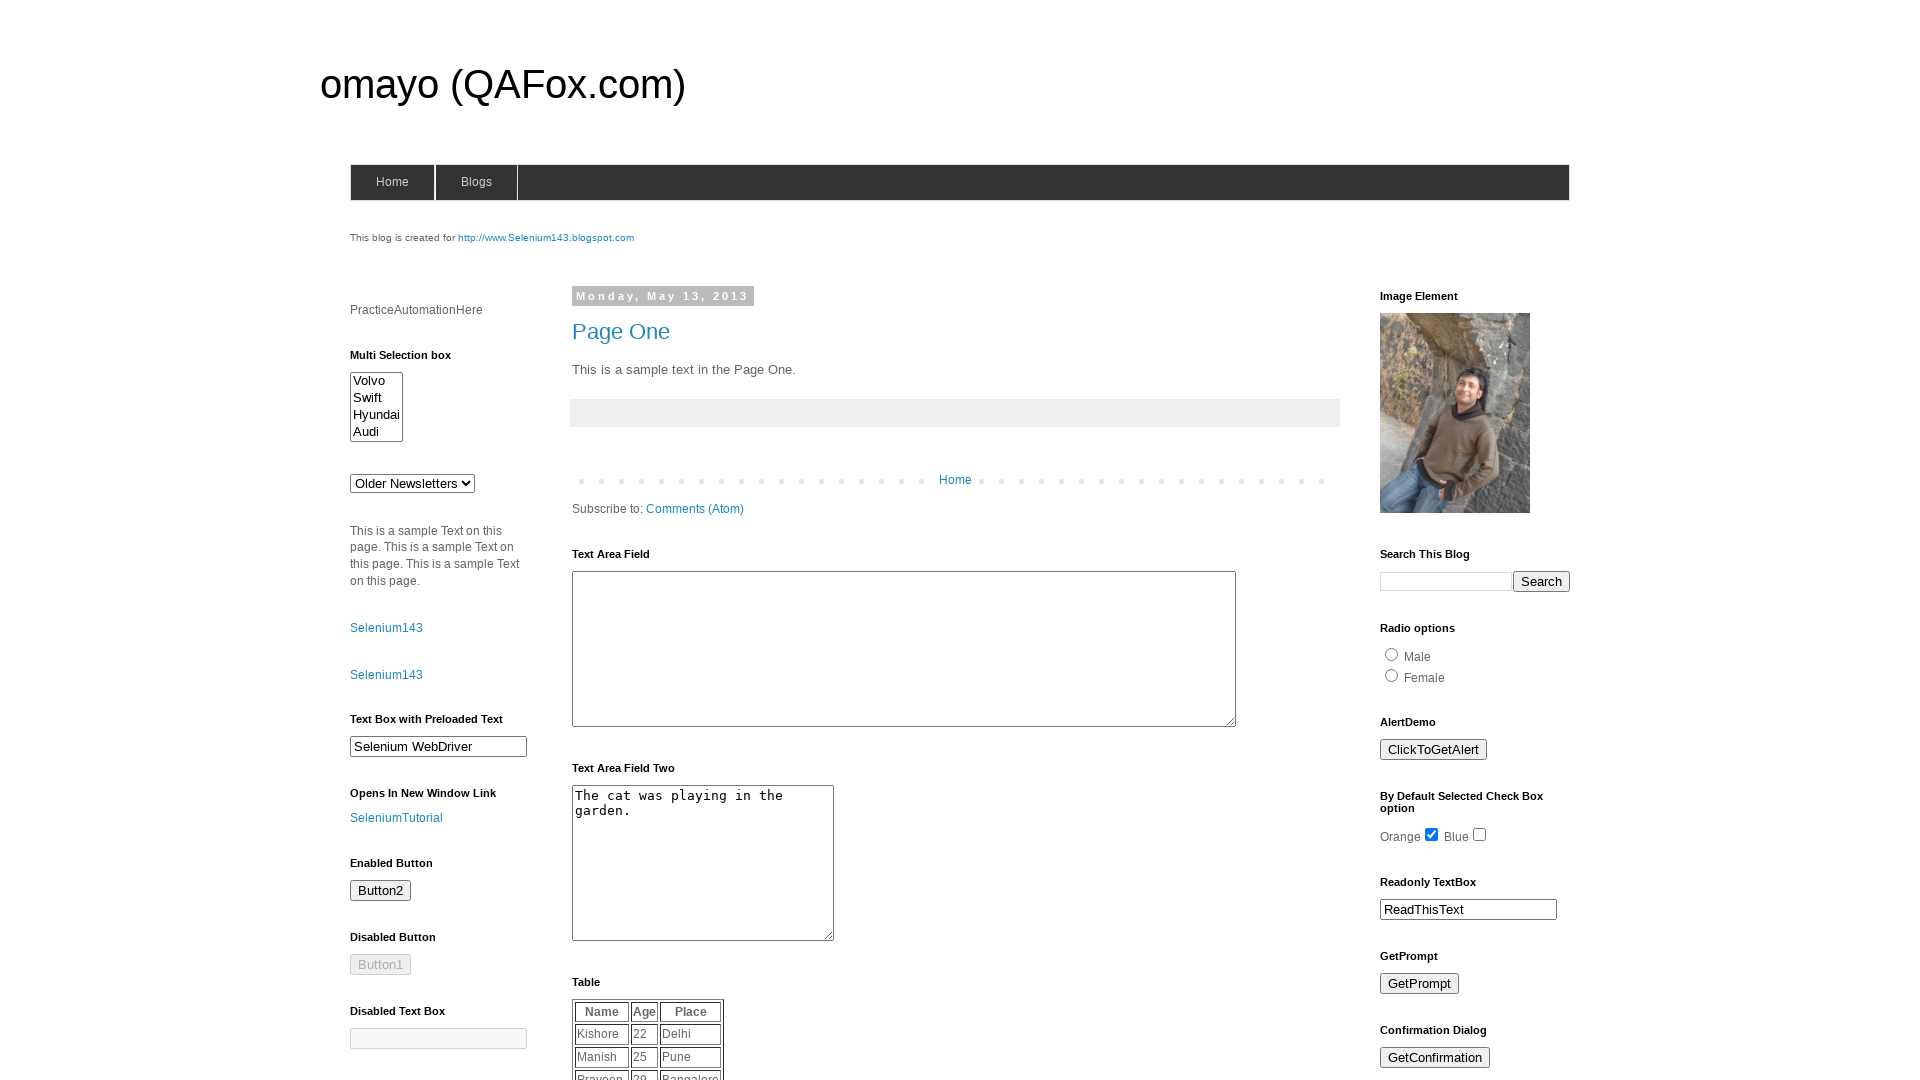

Waited for page to reach networkidle state
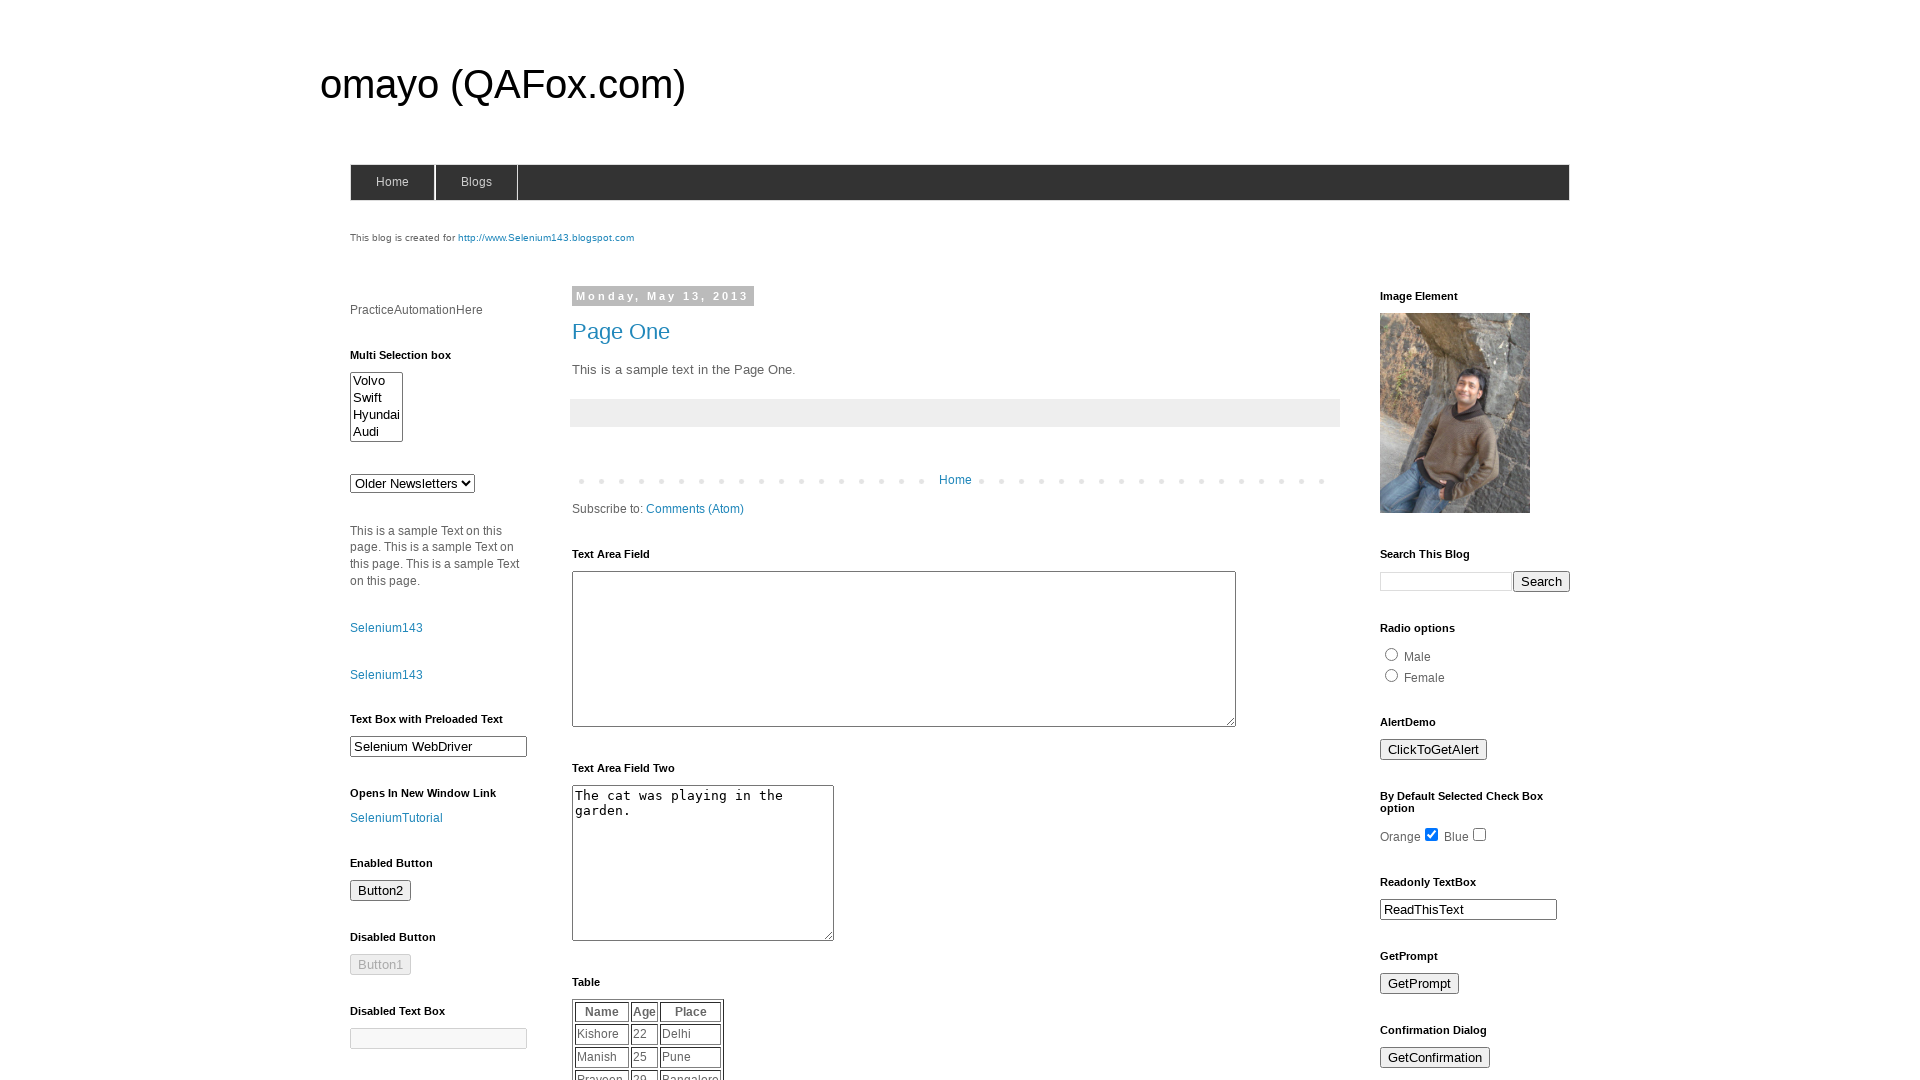

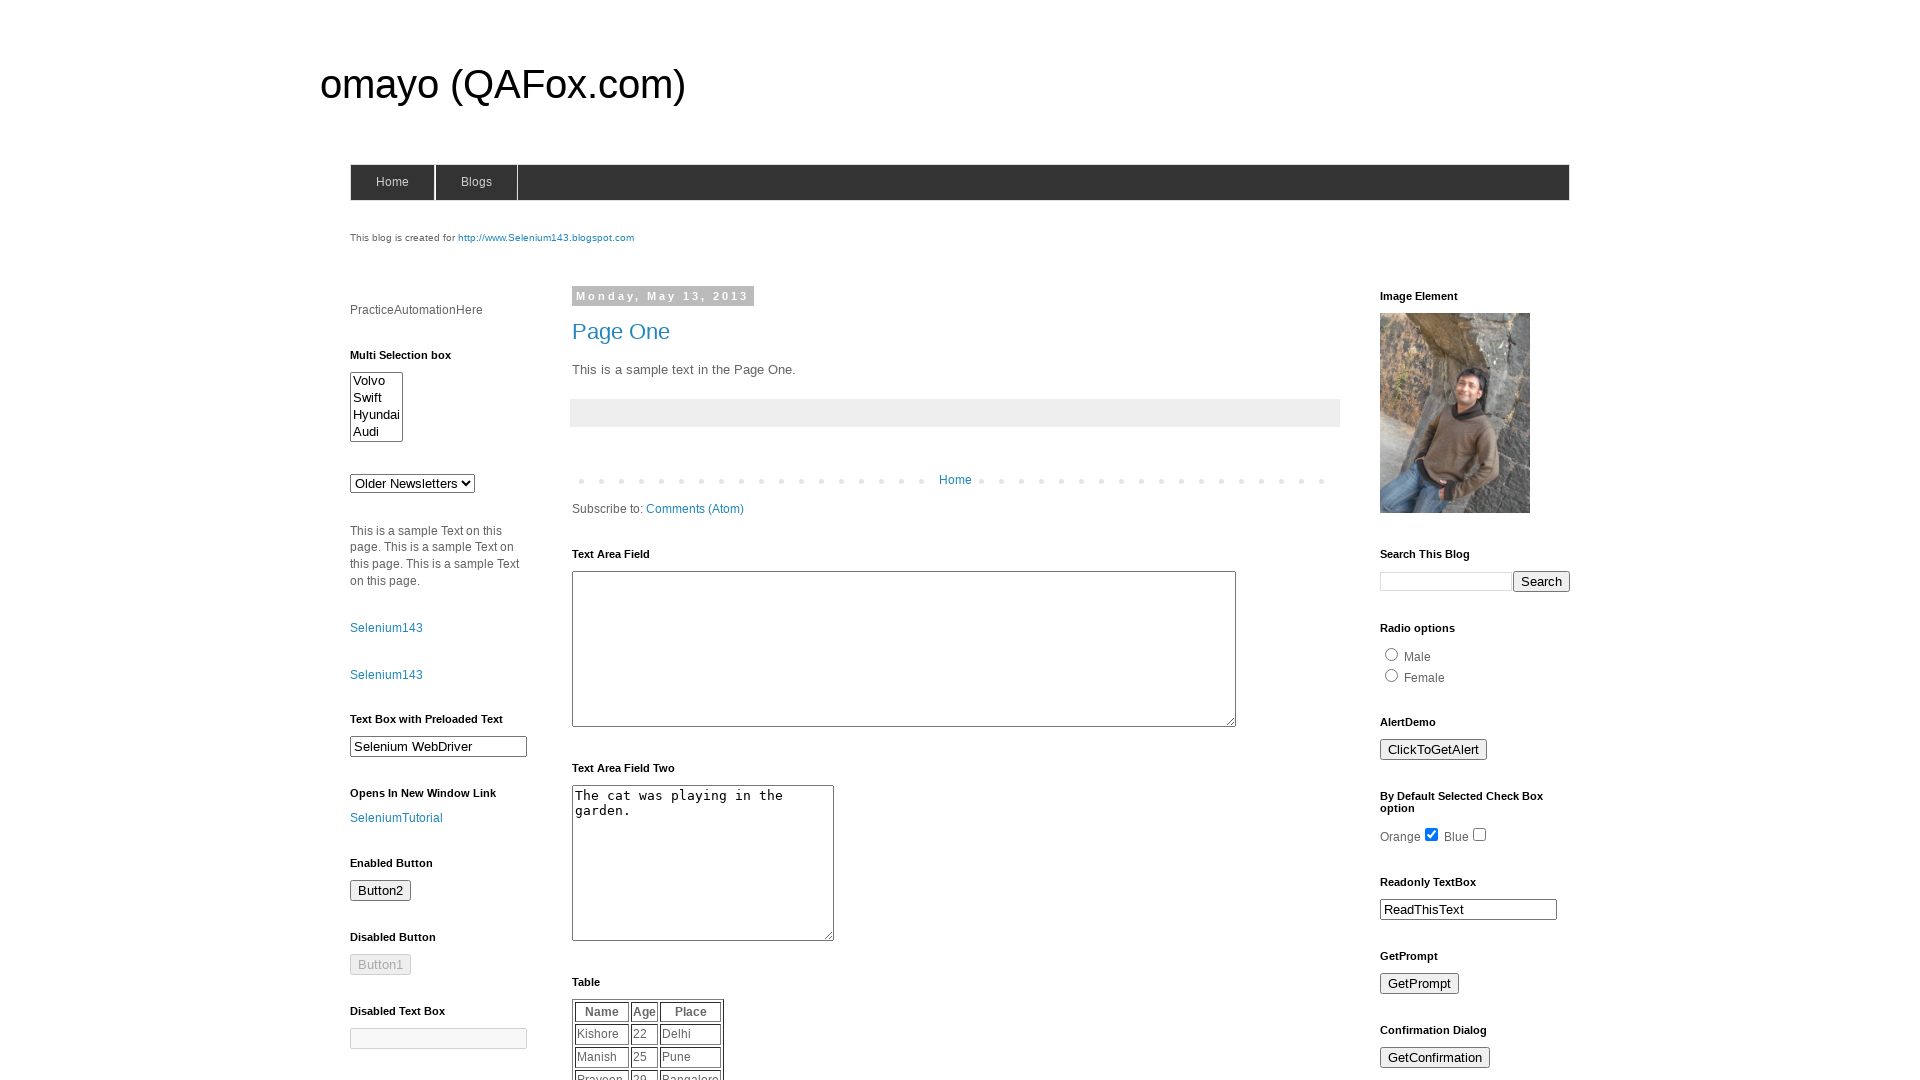